Tests that entering text instead of a number shows the appropriate error message

Starting URL: https://kristinek.github.io/site/tasks/enter_a_number

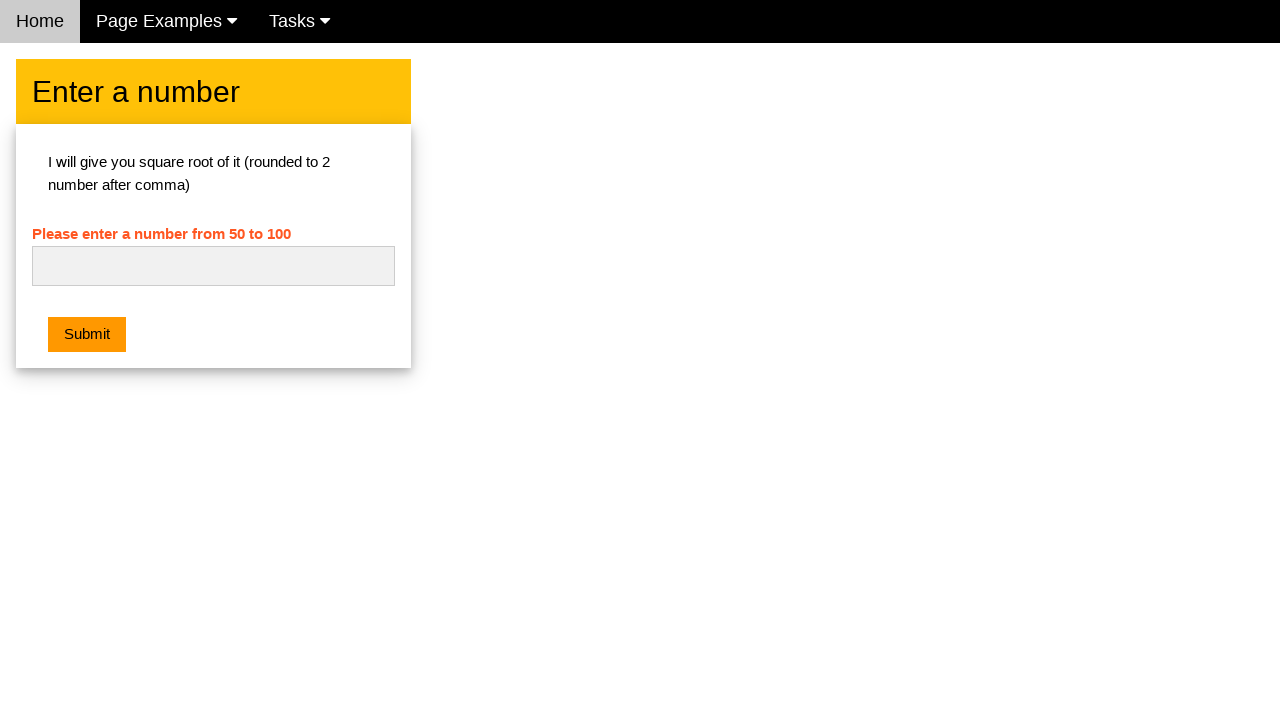

Navigated to enter a number task page
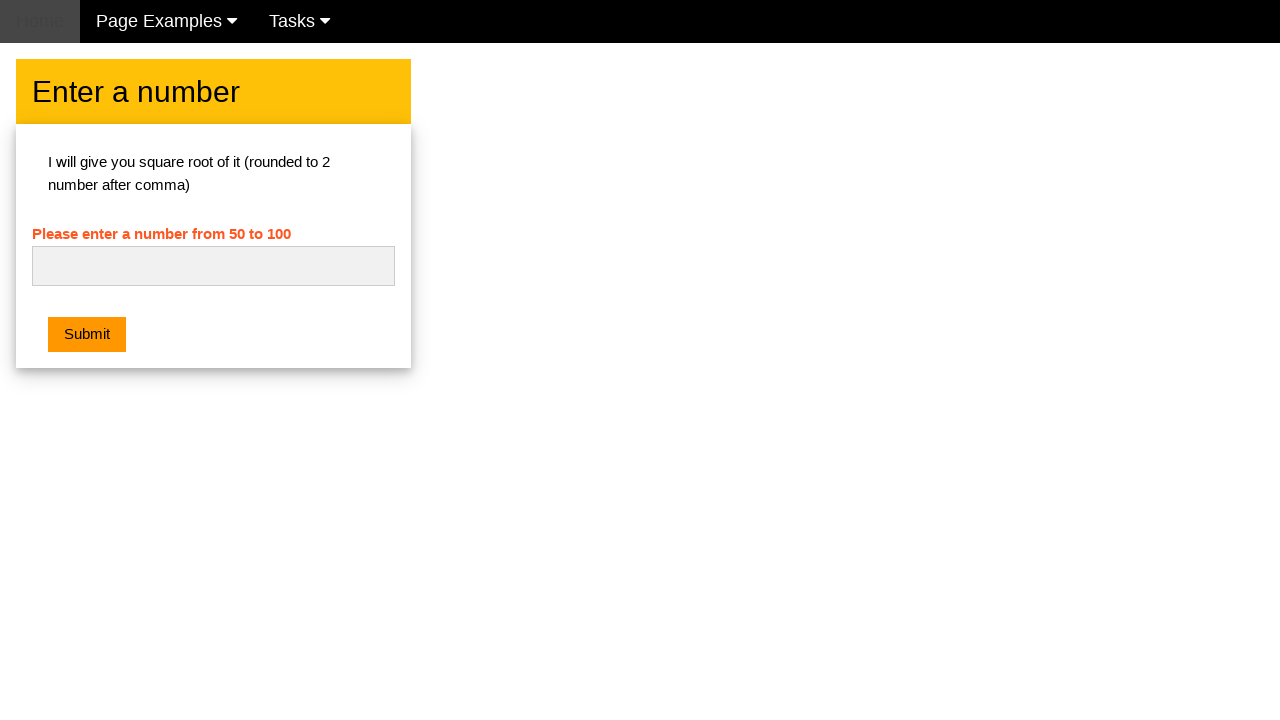

Entered text 'asfas' instead of a number in the input field on #numb
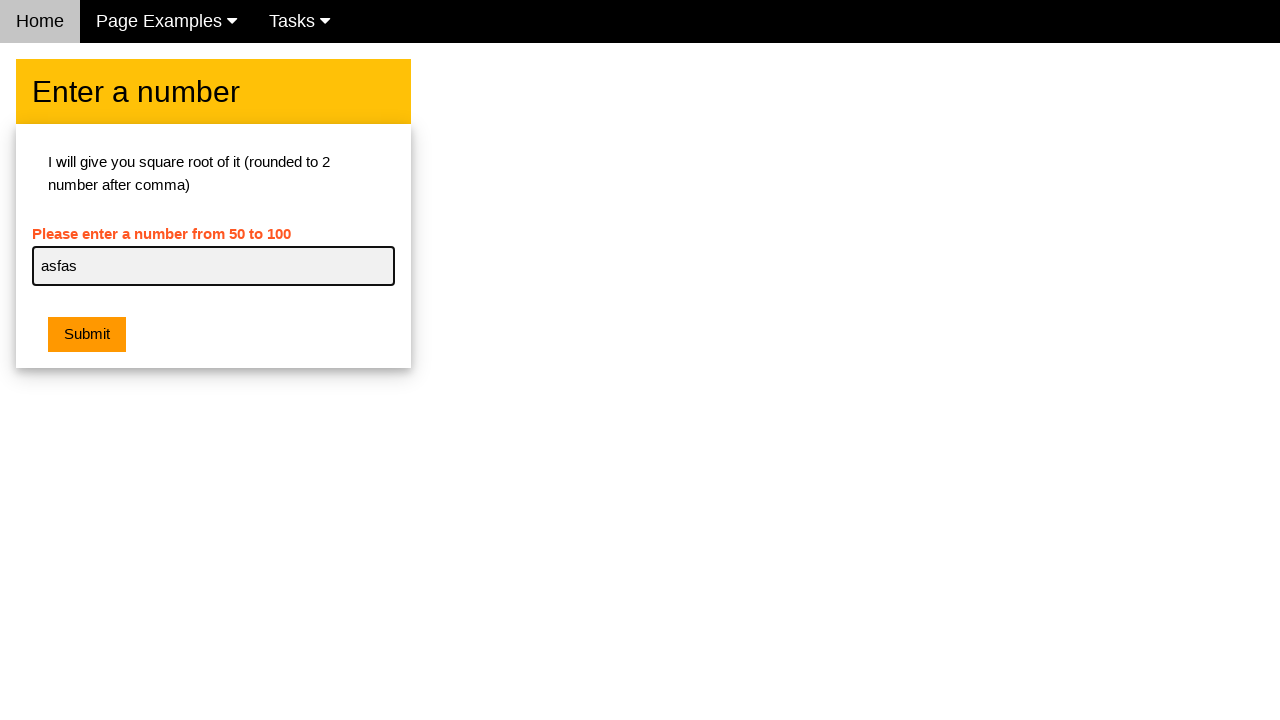

Clicked submit button at (87, 335) on .w3-orange
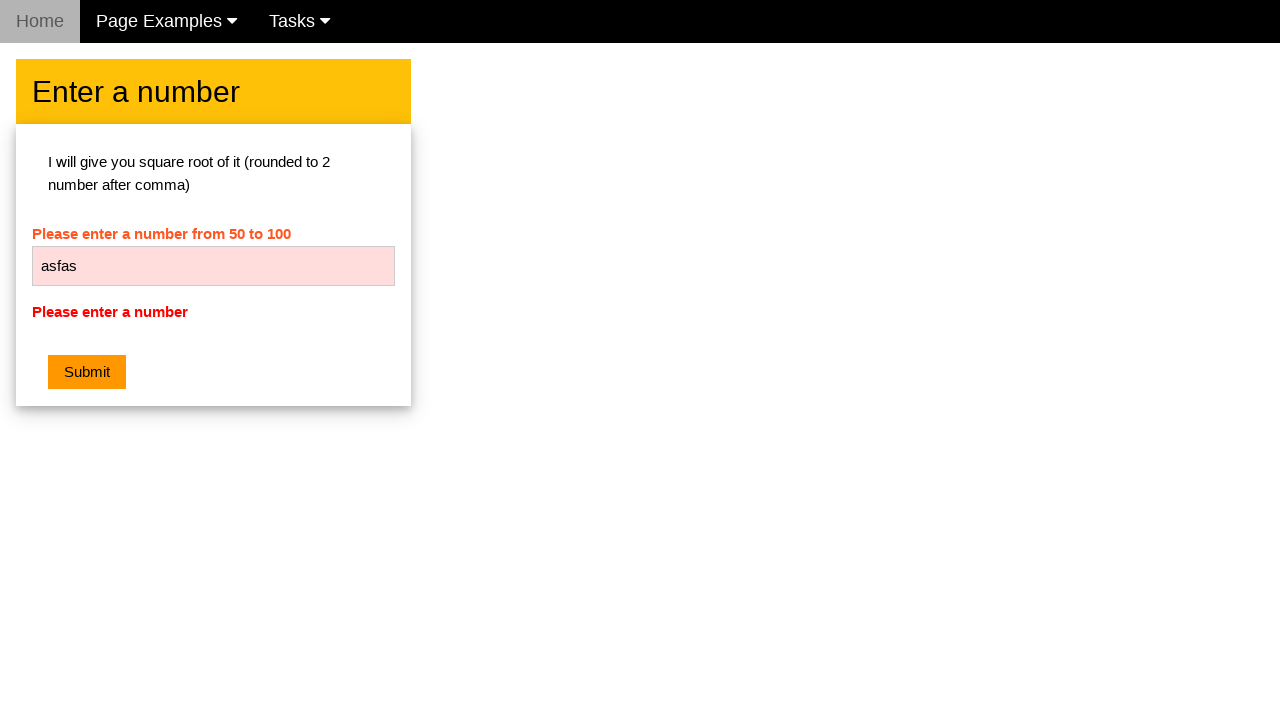

Error message 'Please enter a number' appeared as expected
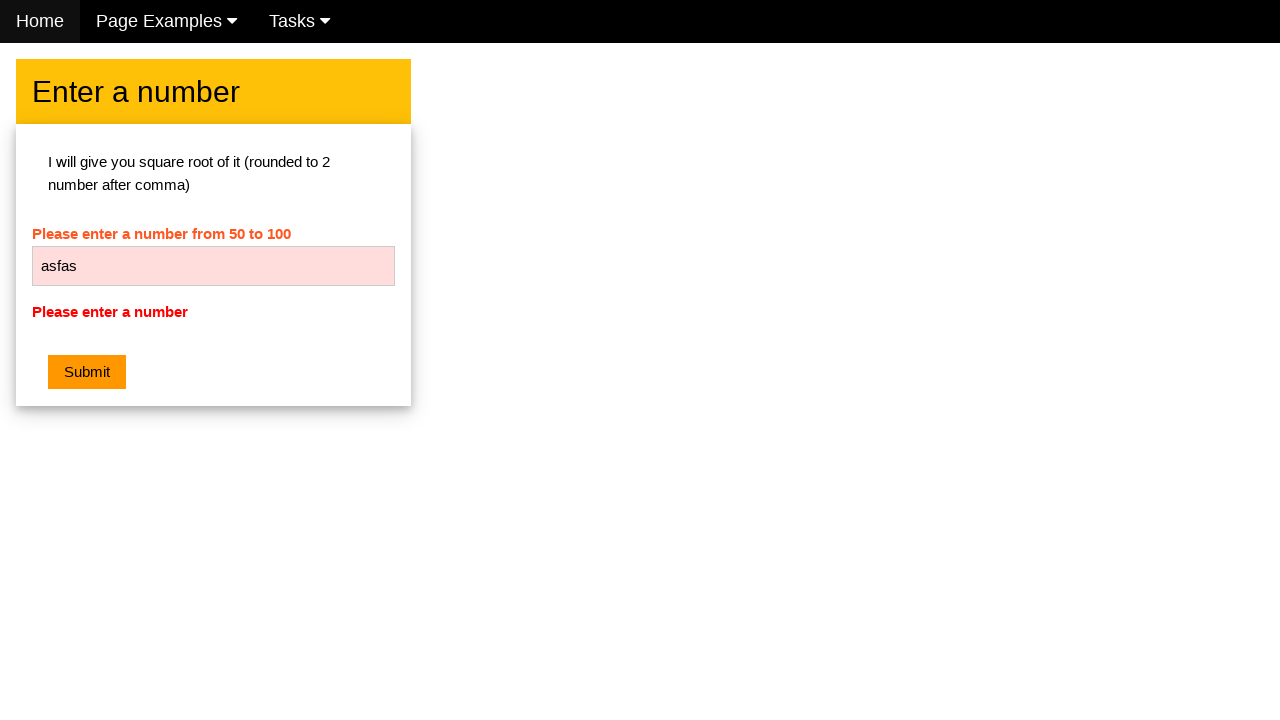

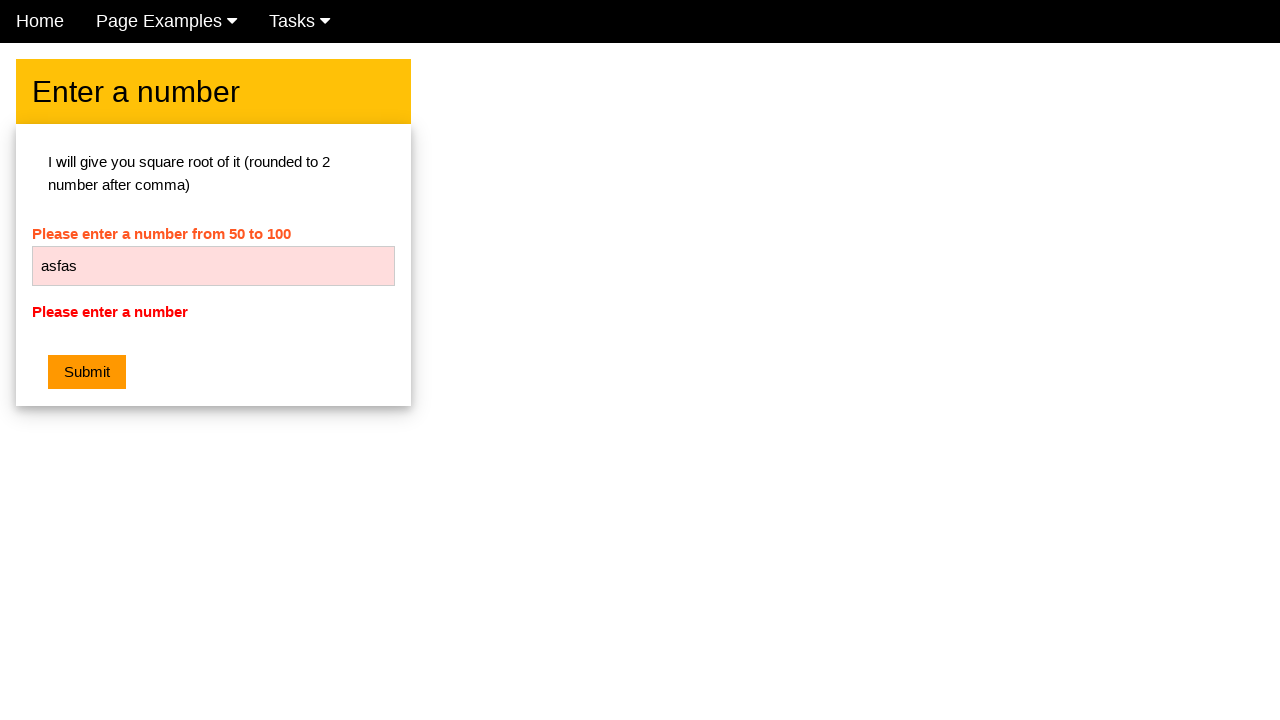